Searches for 'Macbook' product using the search box, clicks on MacBook Pro from results, and attempts to add it to cart

Starting URL: https://ecommerce-playground.lambdatest.io/

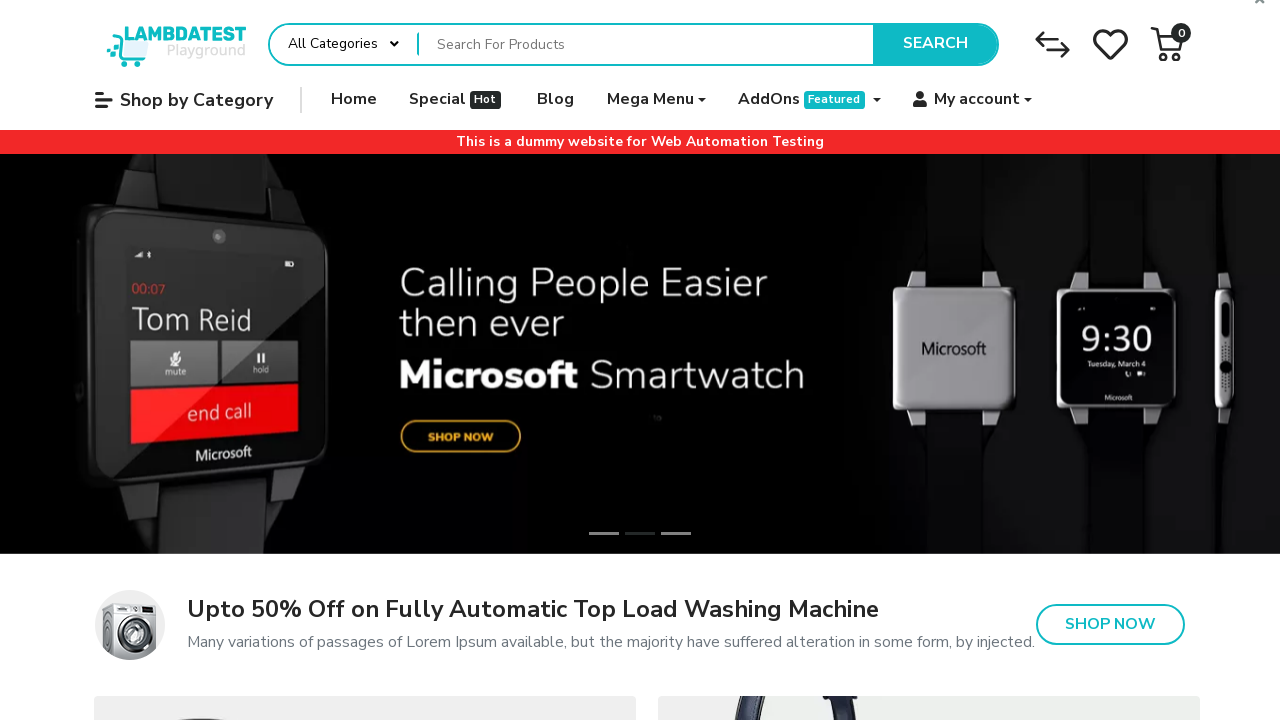

Filled search box with 'Macbook' on internal:attr=[placeholder="Search For Products"i] >> nth=0
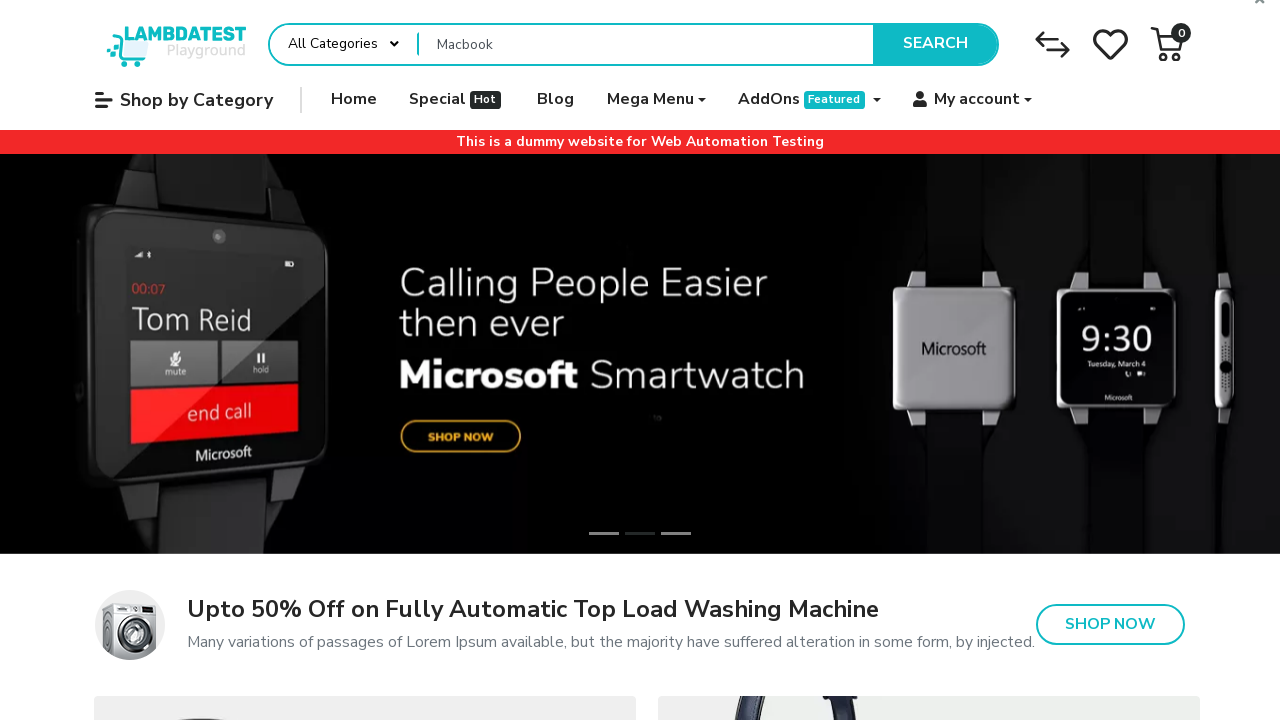

Pressed Enter to submit search on internal:attr=[placeholder="Search For Products"i] >> nth=0
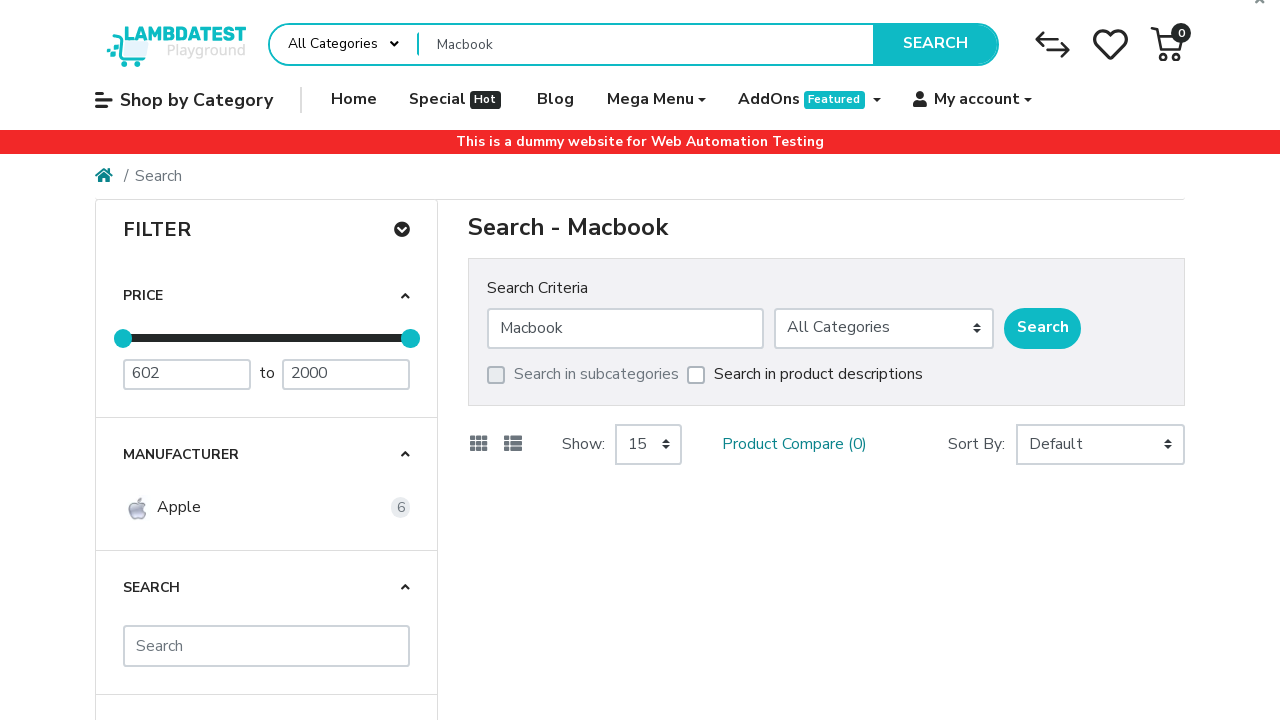

Search results page loaded (networkidle)
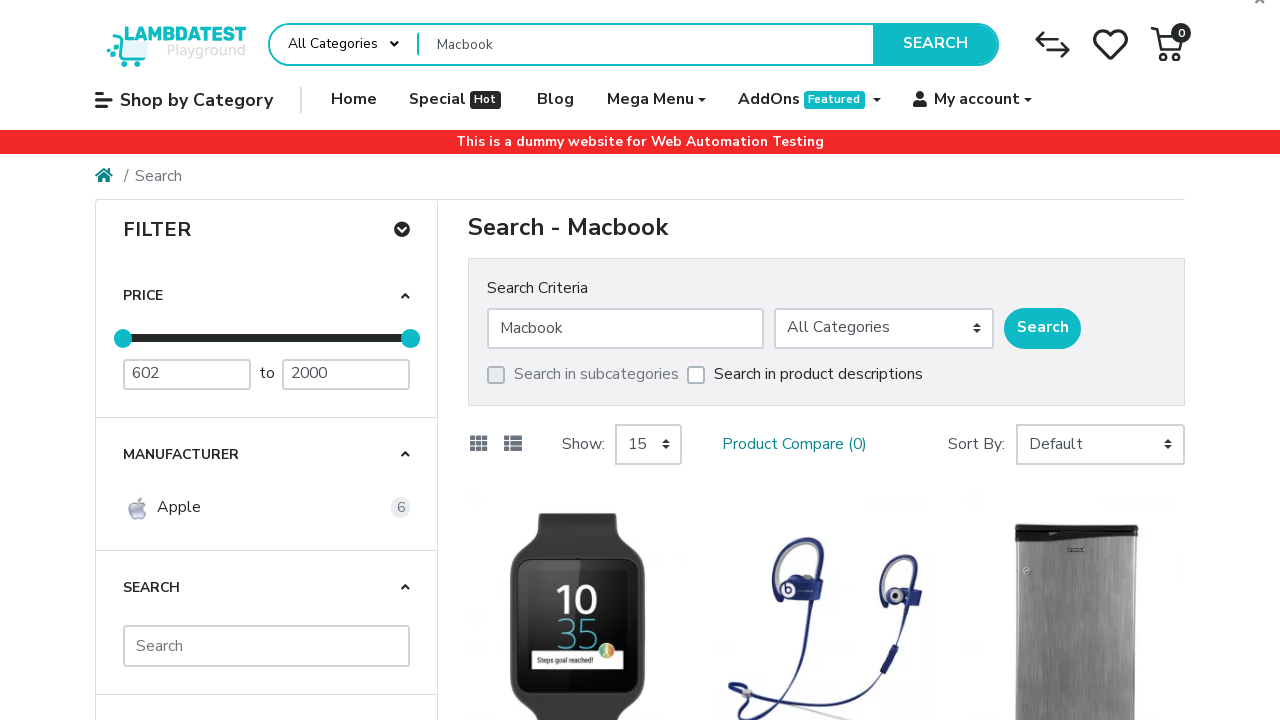

MacBook Pro product link became visible
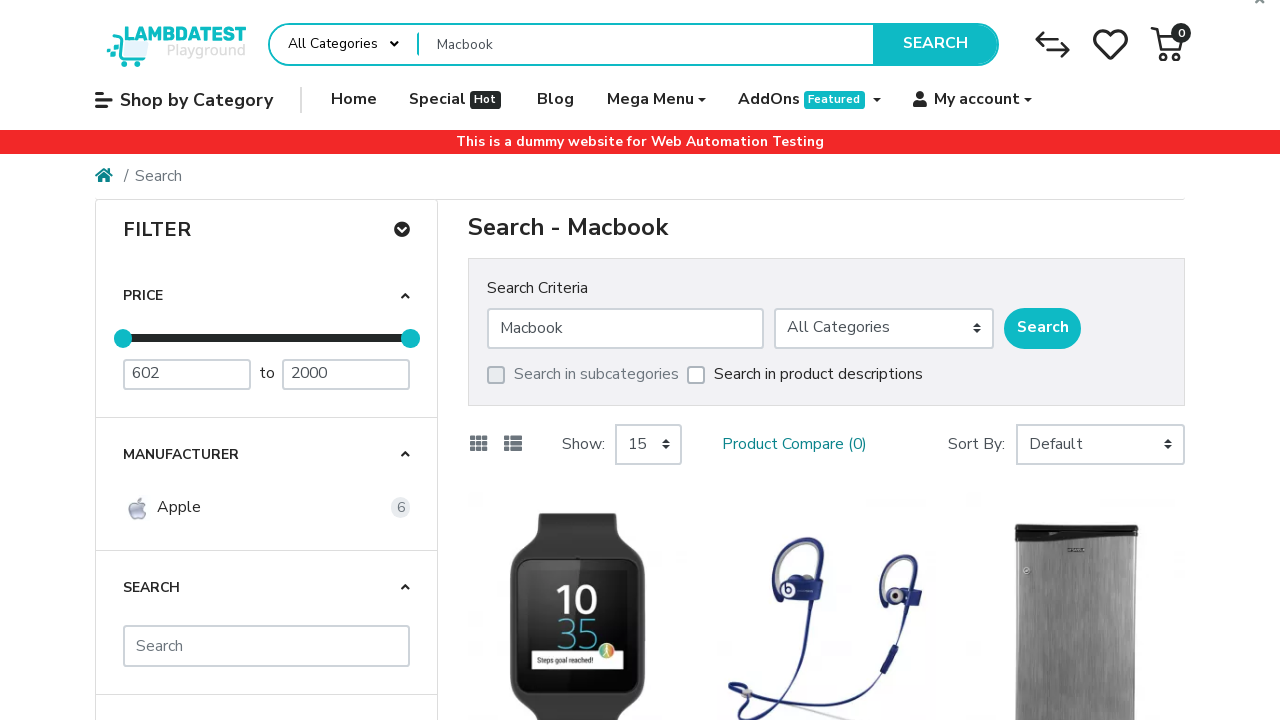

Clicked on MacBook Pro product link at (1076, 360) on internal:text="MacBook Pro"i >> nth=0
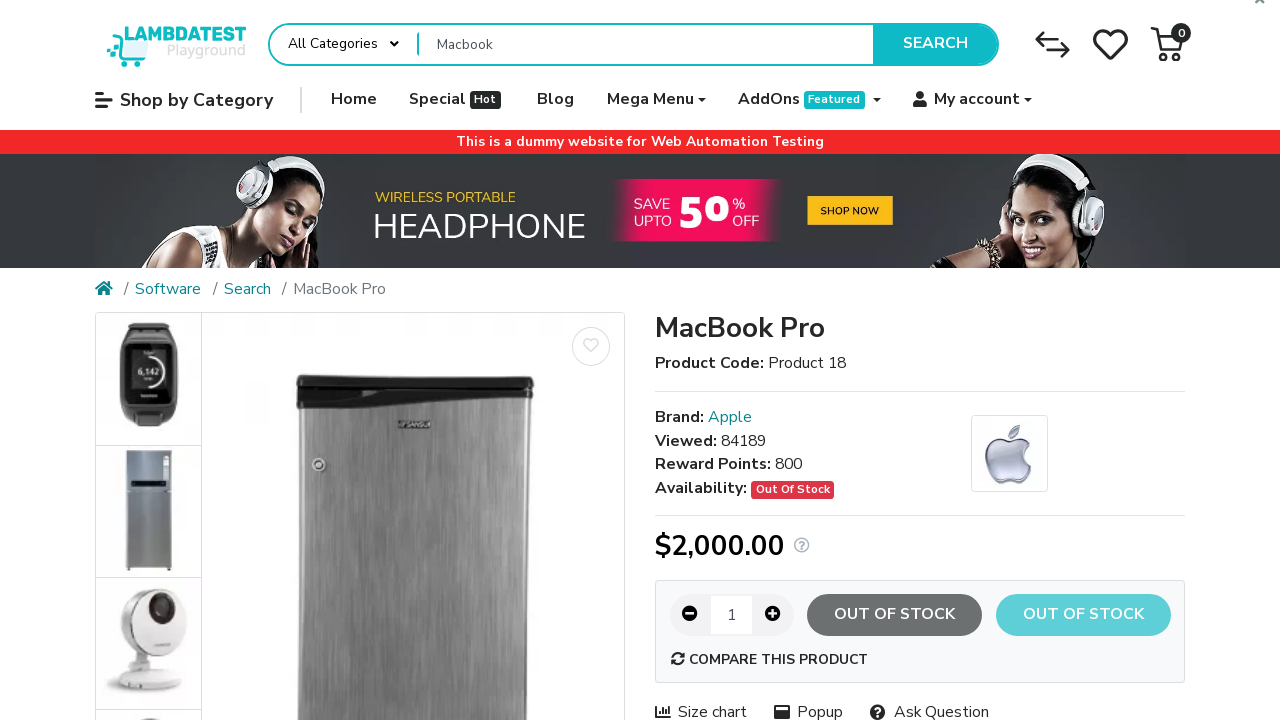

Product detail page loaded (networkidle)
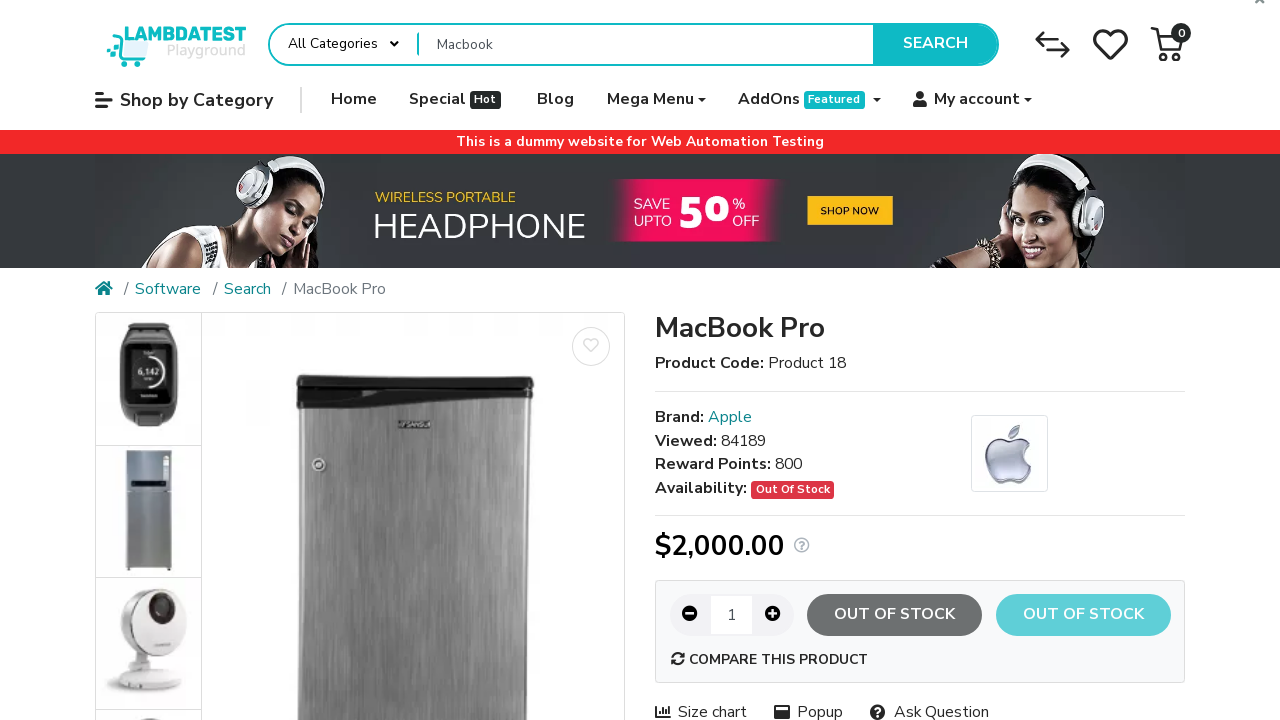

Located 'Add to Cart' button
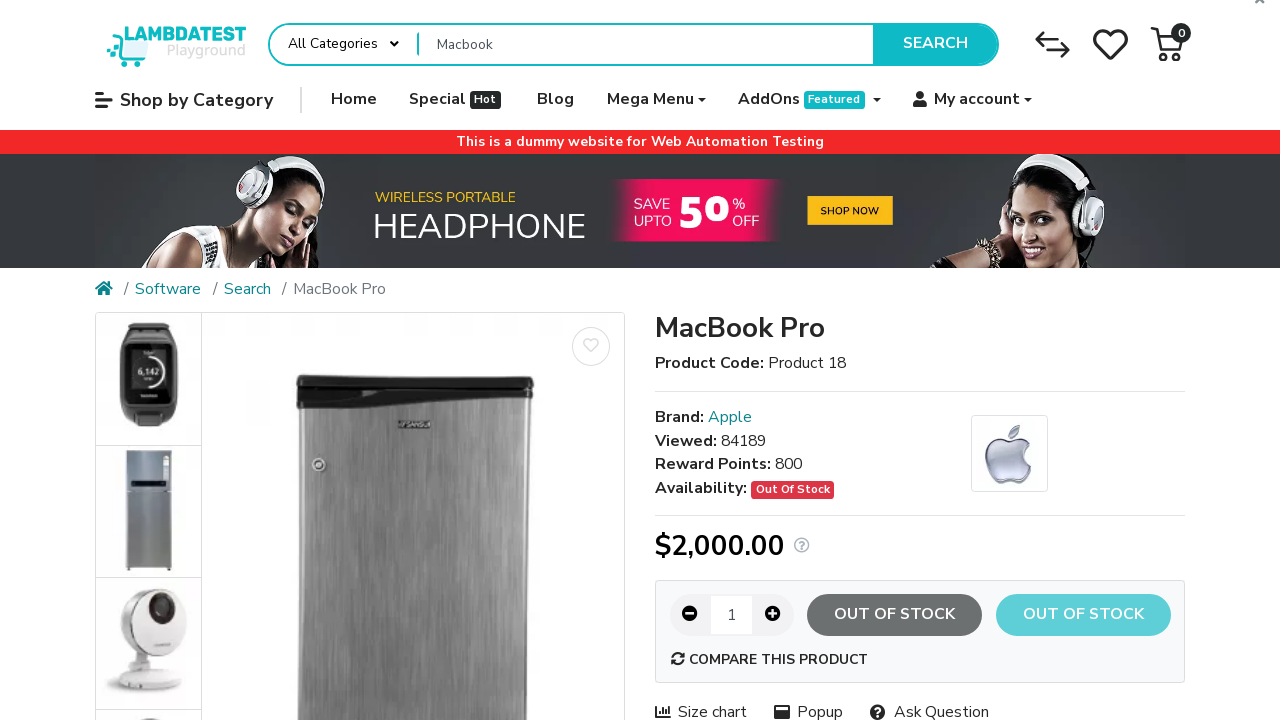

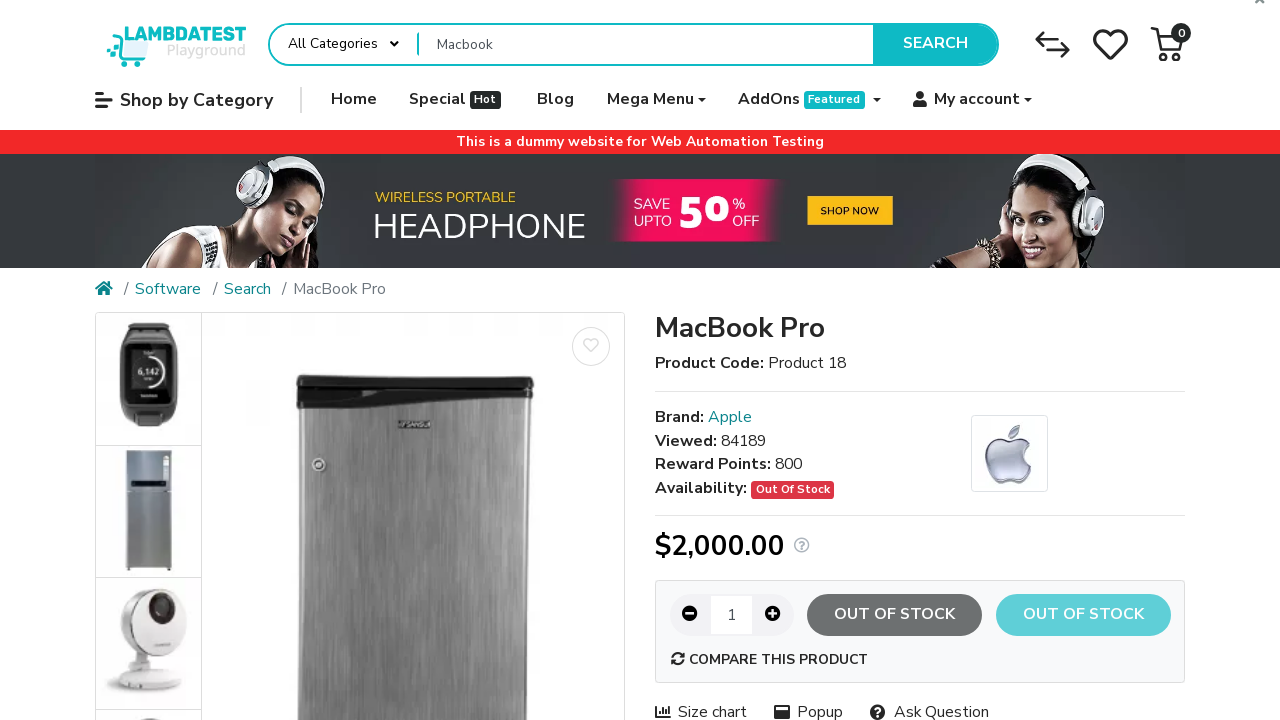